Tests dropdown/select box functionality by selecting an option by index from a state dropdown on a Selenium practice page

Starting URL: https://www.tutorialspoint.com/selenium/practice/selenium_automation_practice.php

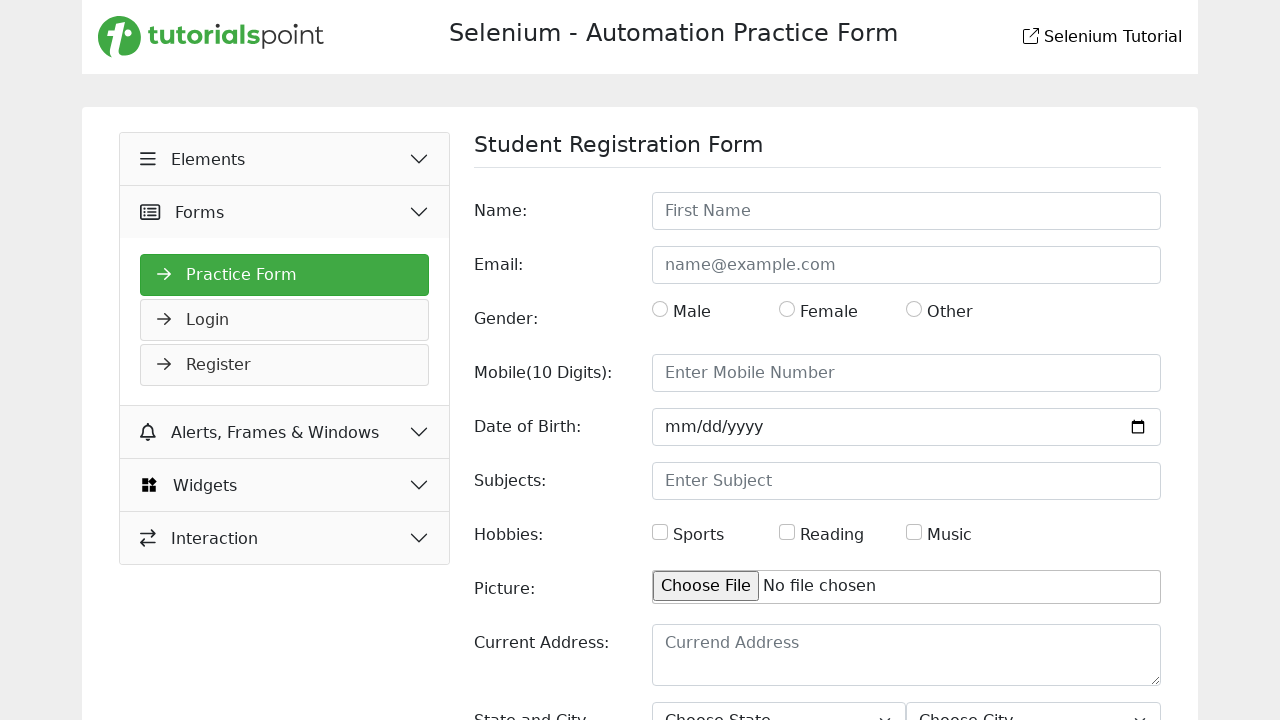

State dropdown selector became visible
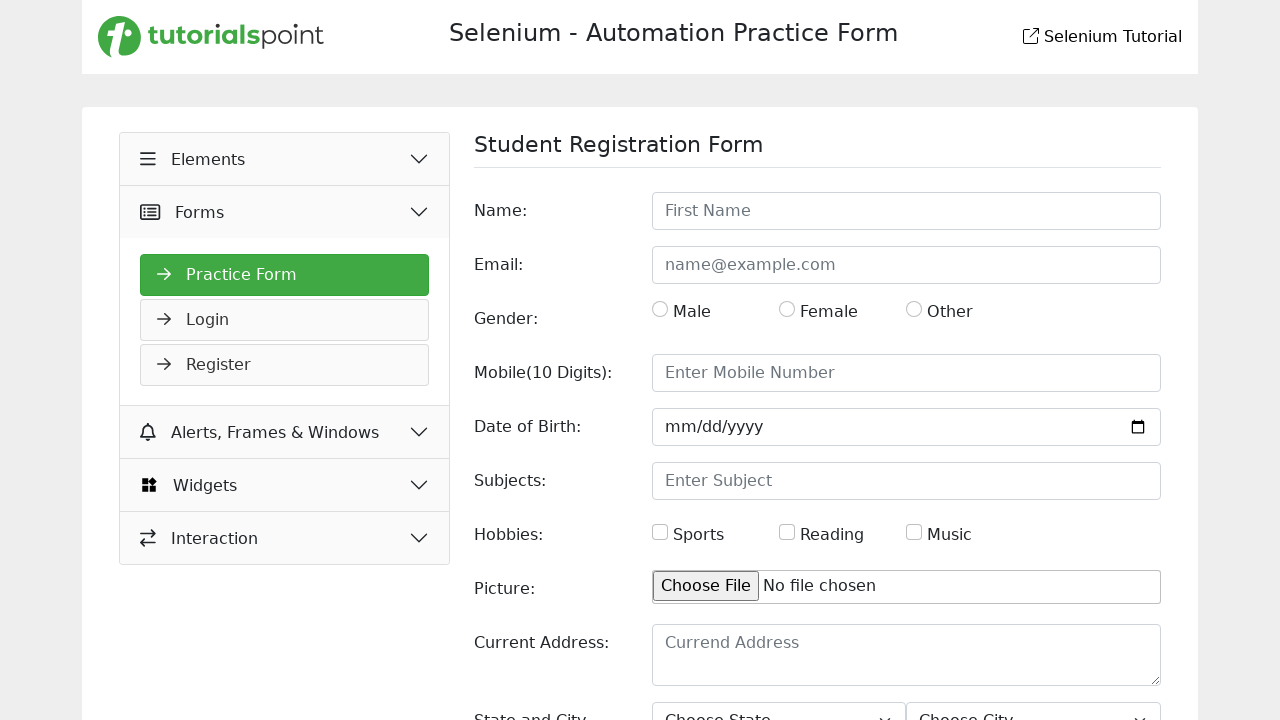

Selected 4th option (index 3) from state dropdown on select#state
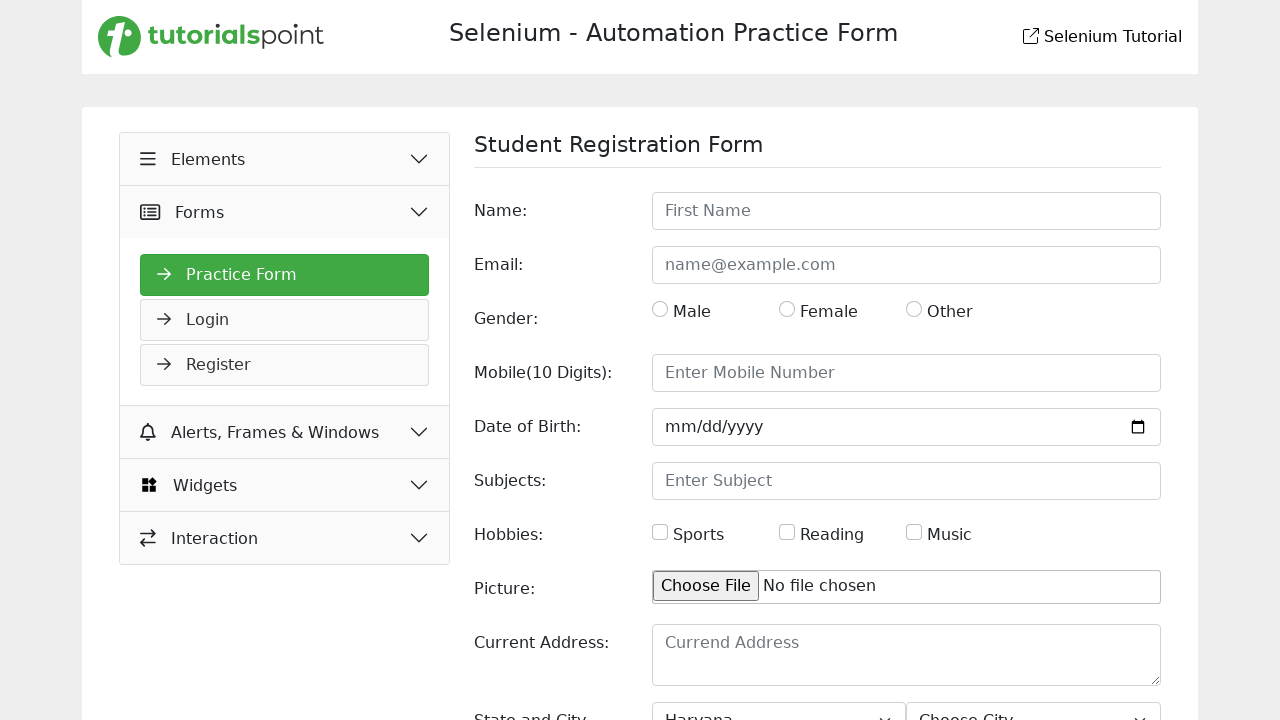

Clicked on state dropdown element at (779, 701) on select#state
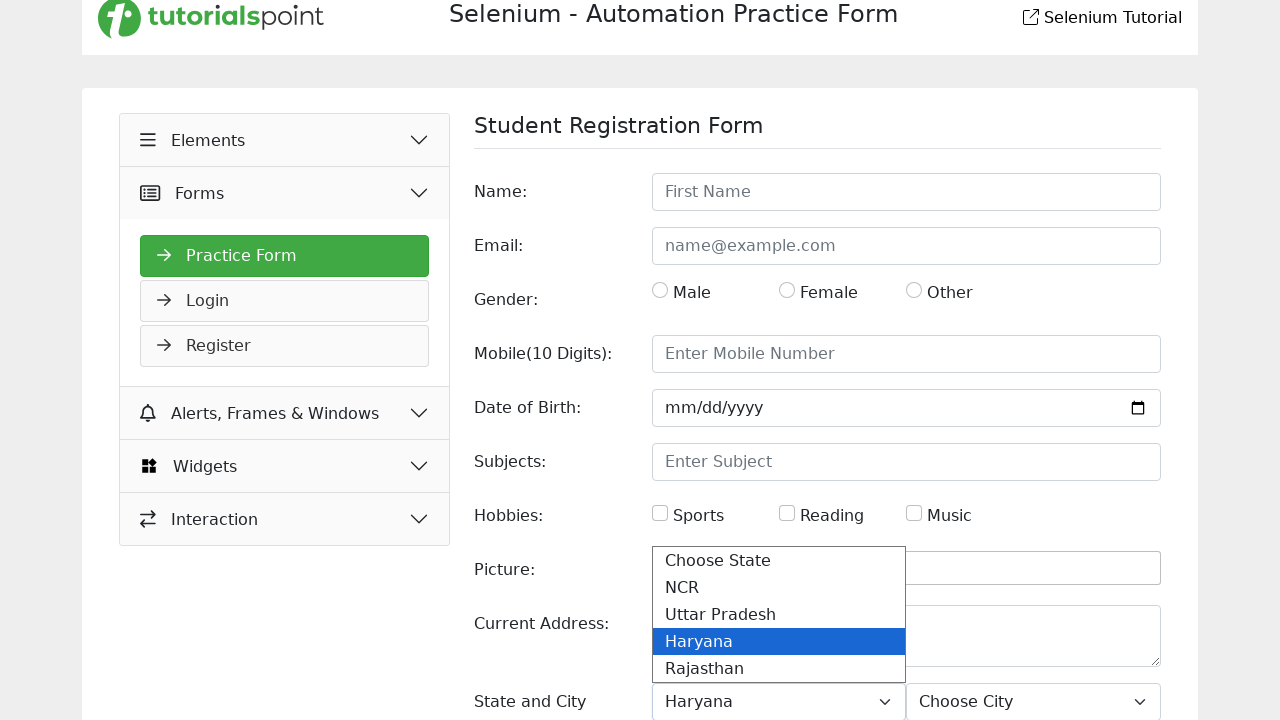

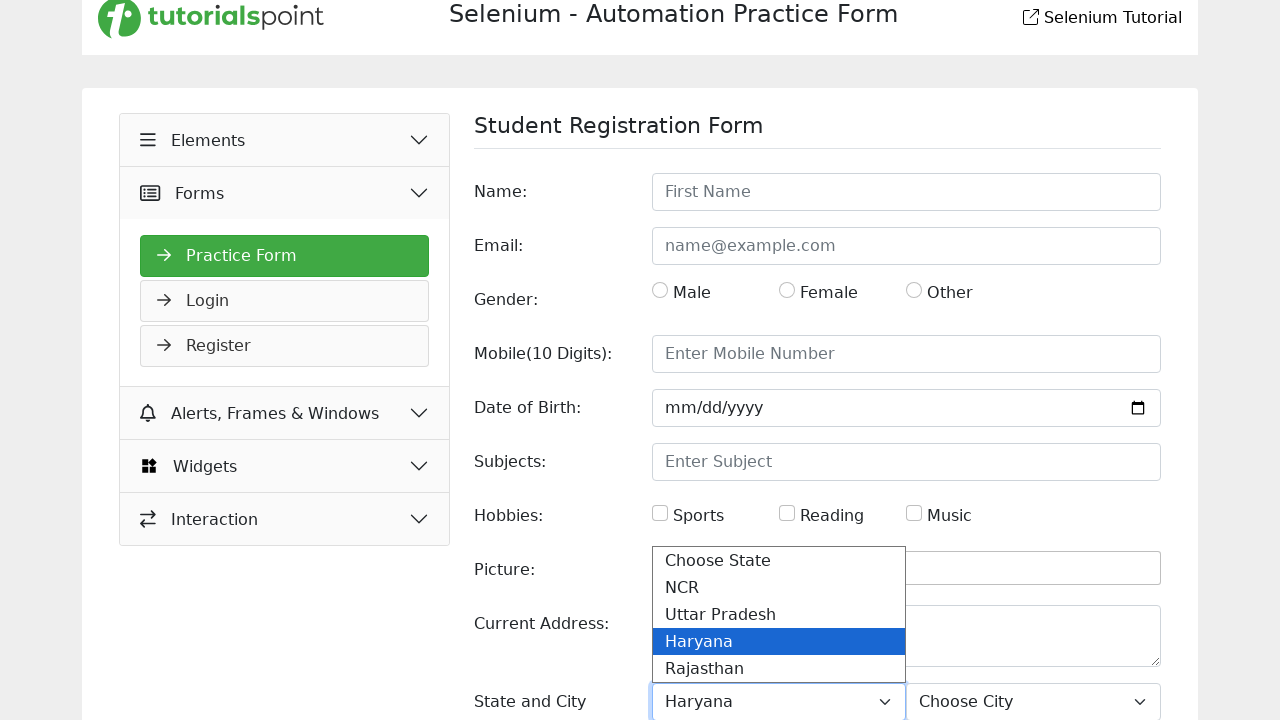